Tests form element display states by checking if email, age radio, and education fields are displayed, then interacts with visible elements

Starting URL: https://automationfc.github.io/basic-form/index.html

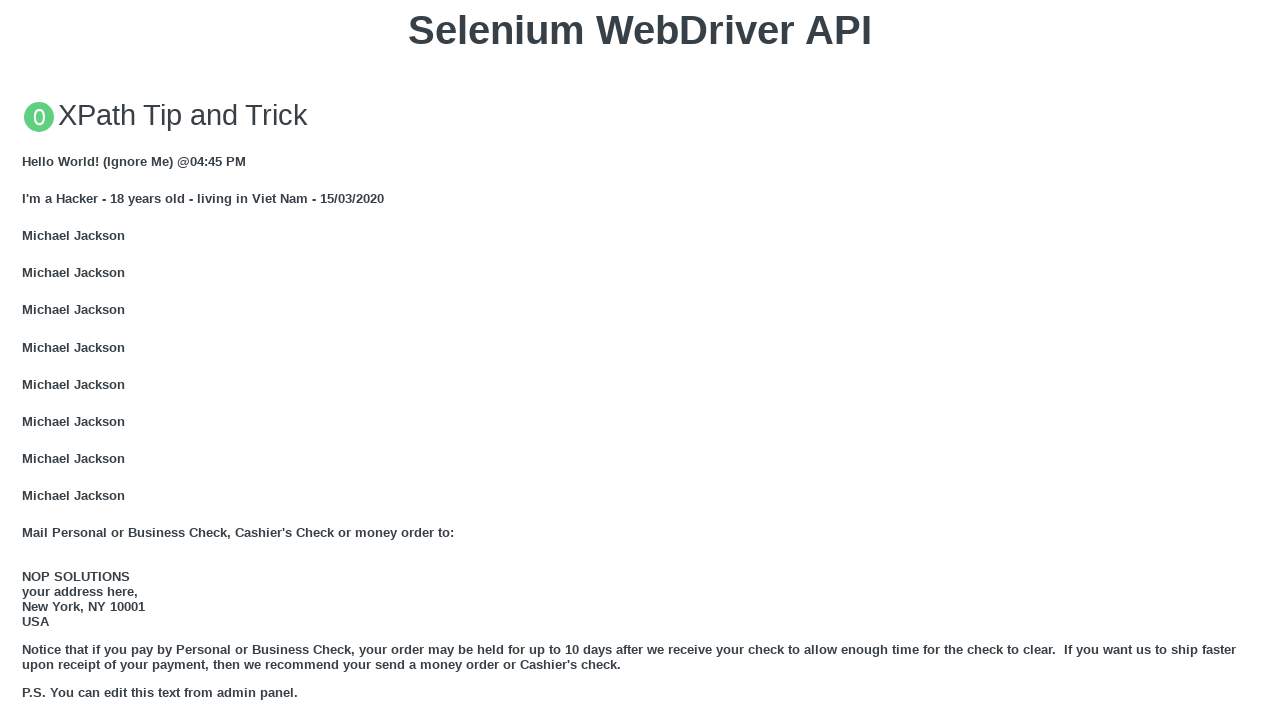

Filled email field with 'Automation Testing' on #mail
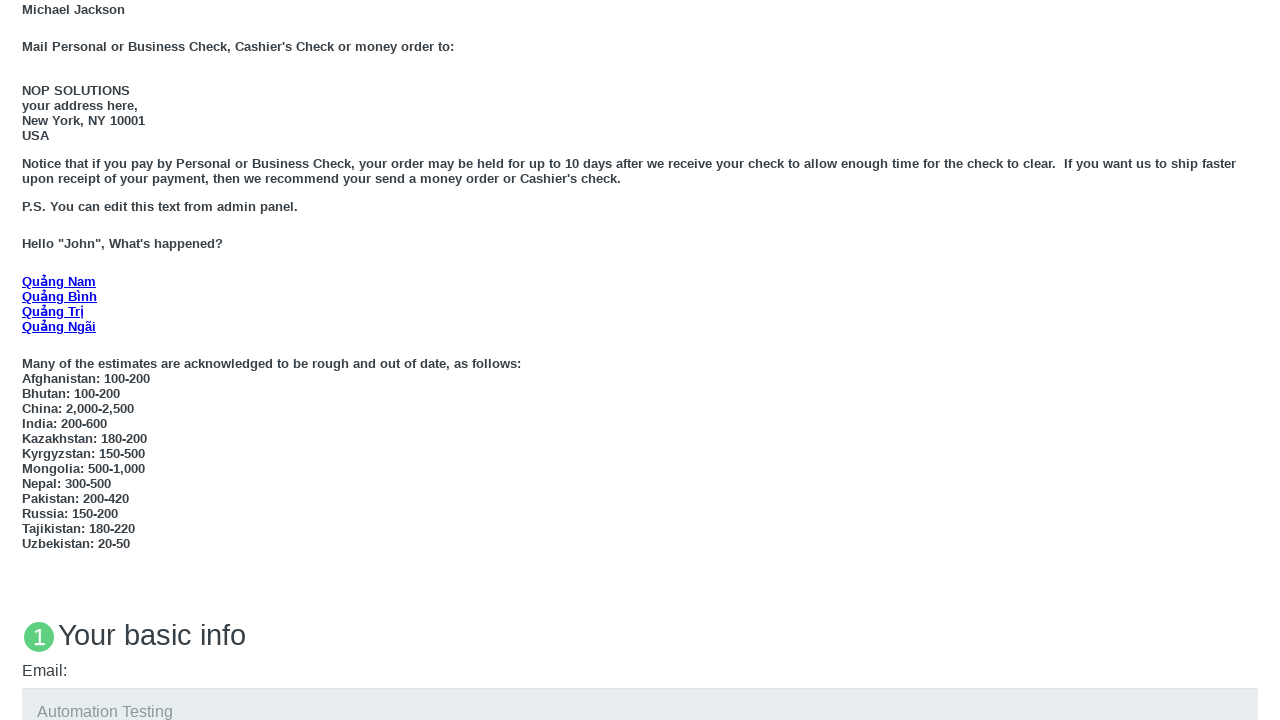

Clicked 'Under 18' age radio button at (28, 360) on #under_18
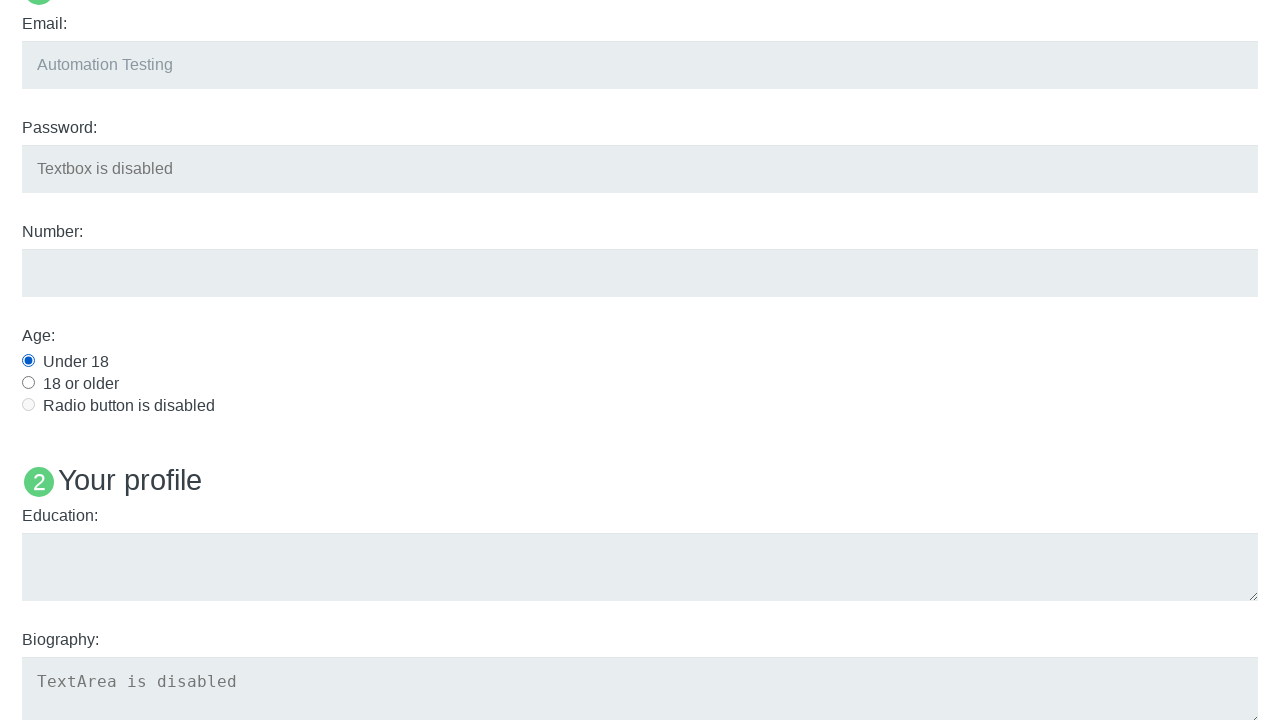

Filled education field with 'Automation Testing' on #edu
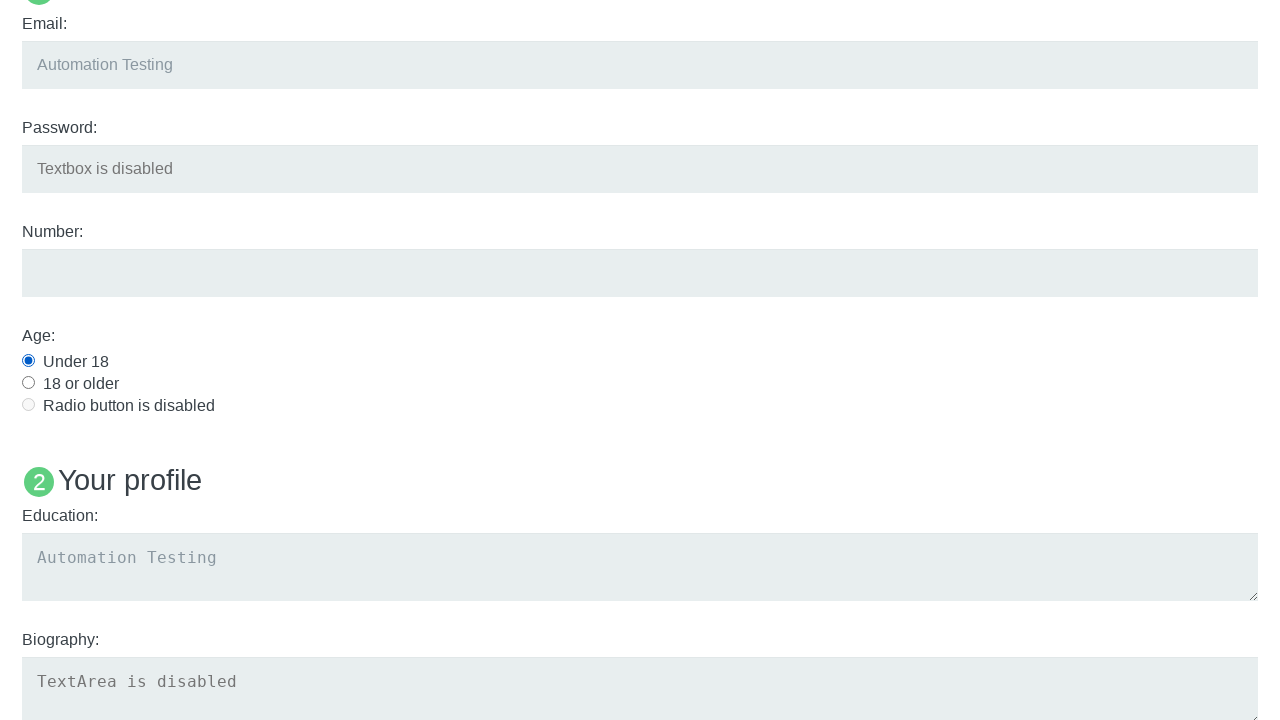

Verified that 'Name: User5' text is not displayed
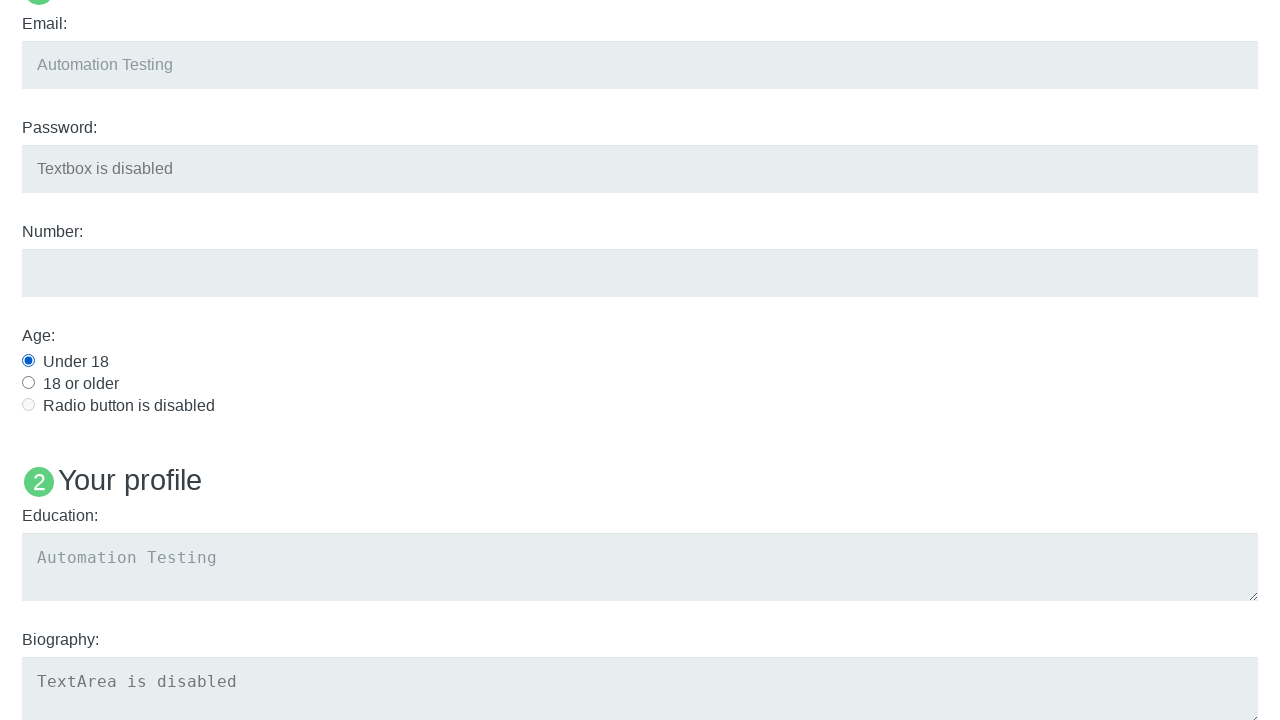

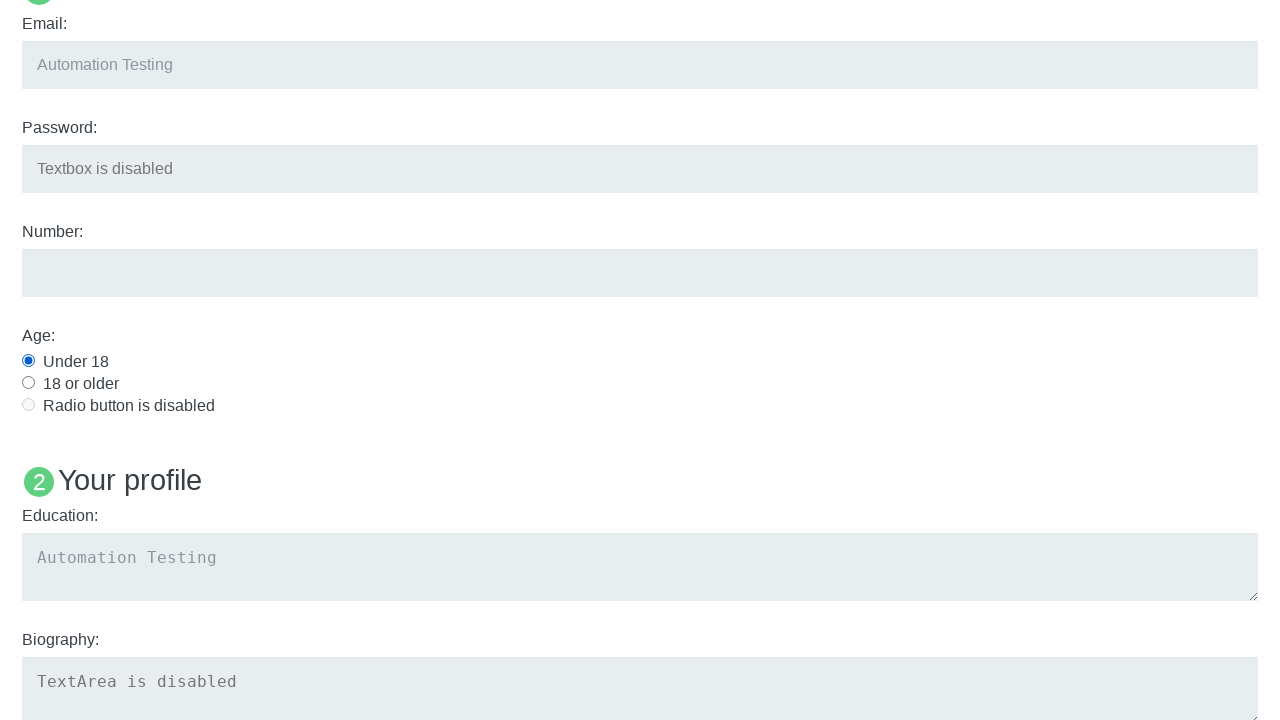